Clicks checkbox option 3 and verifies it contains the correct label

Starting URL: https://rahulshettyacademy.com/AutomationPractice/

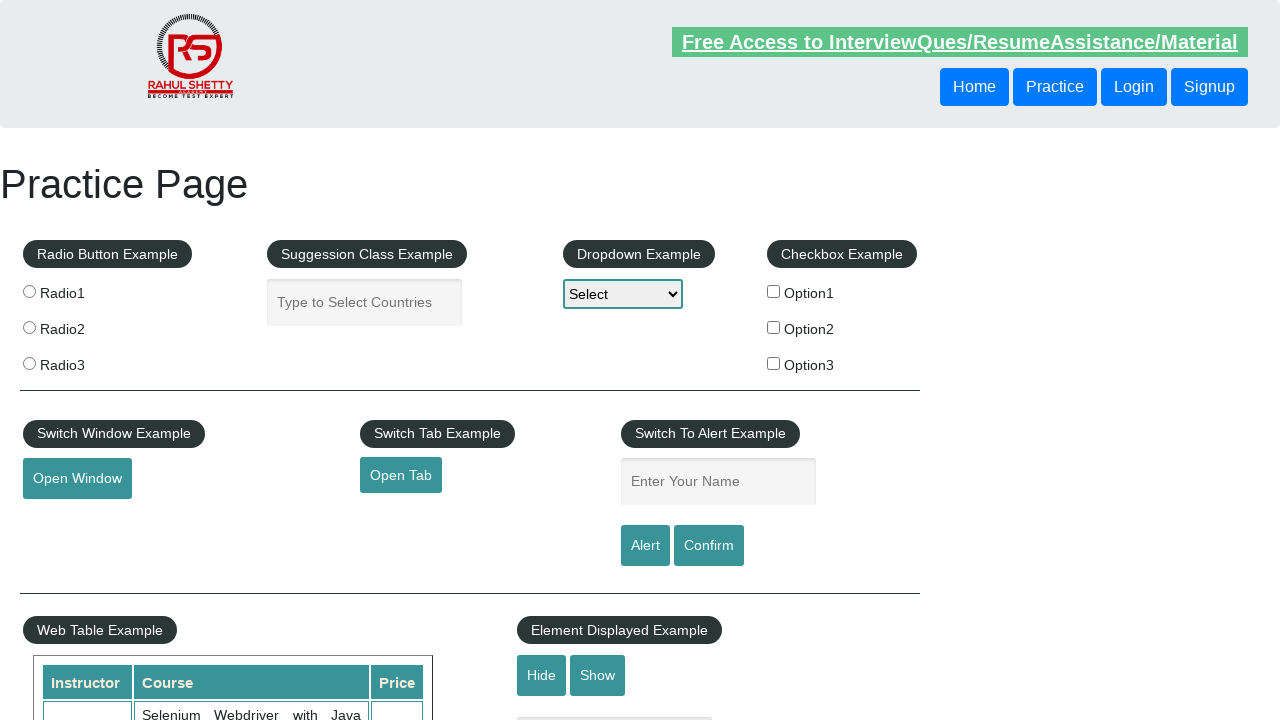

Clicked checkbox option 3 at (774, 363) on #checkBoxOption3
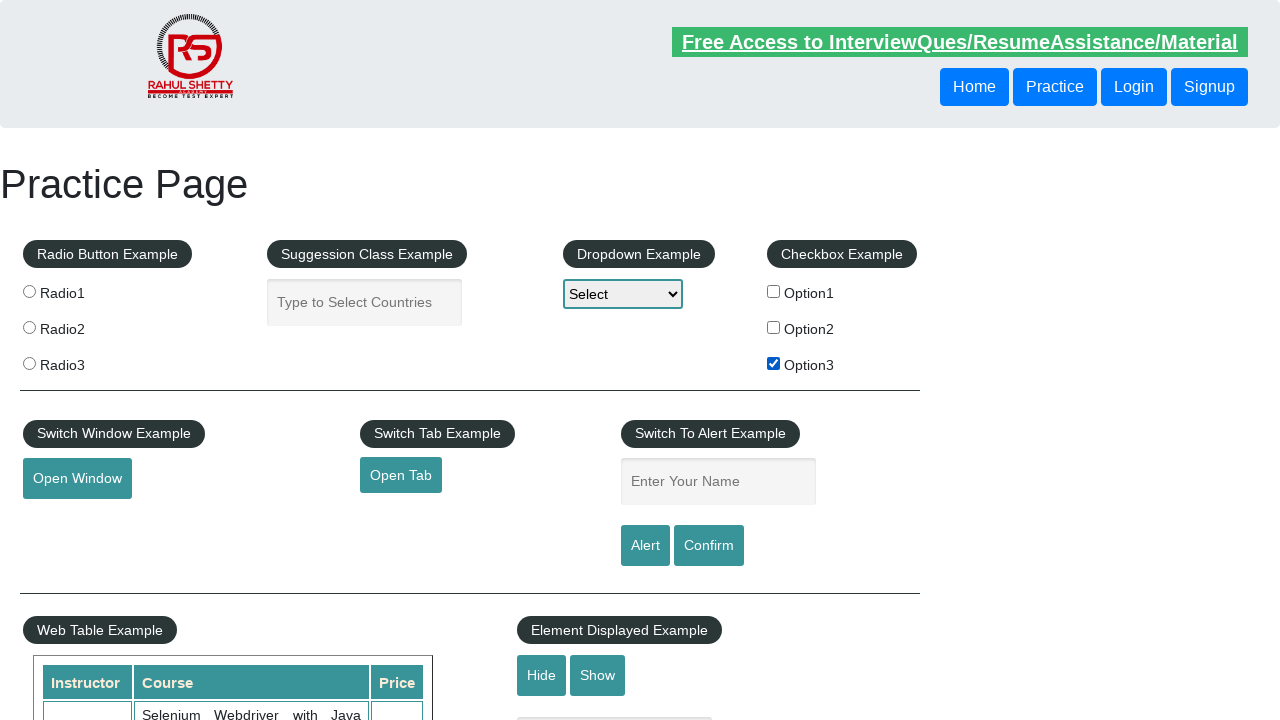

Verified checkbox option 3 label is visible
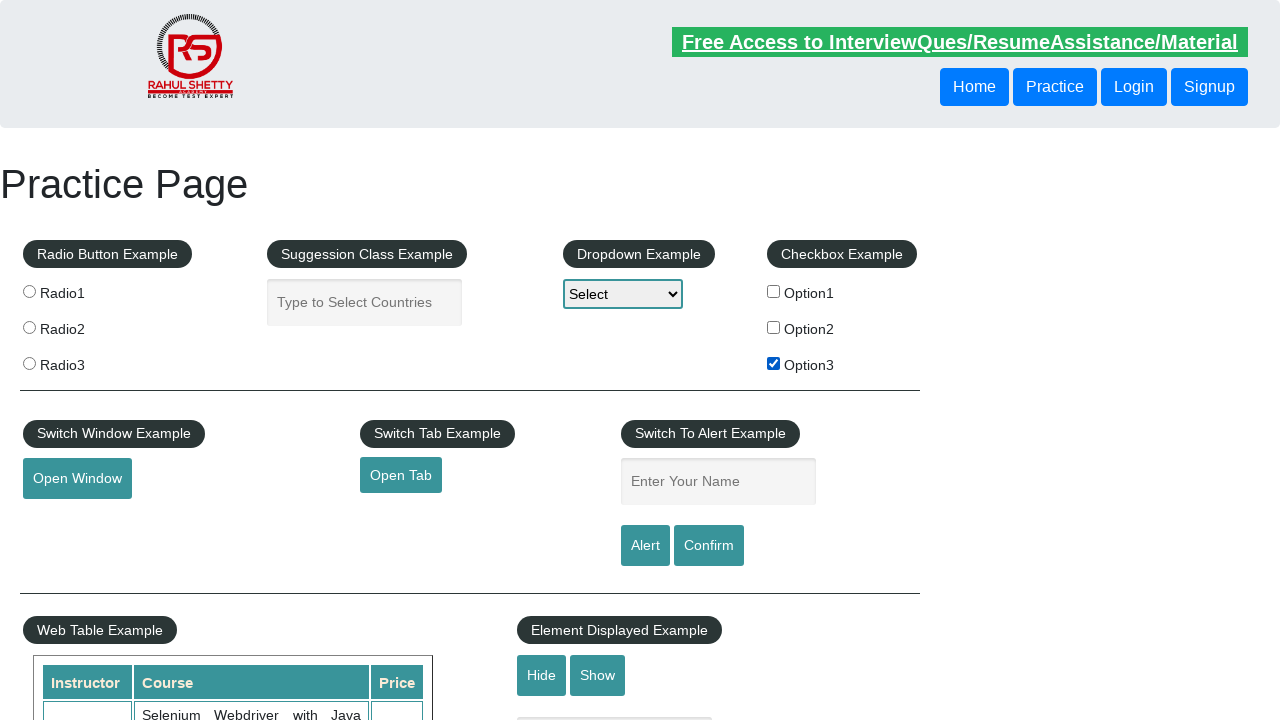

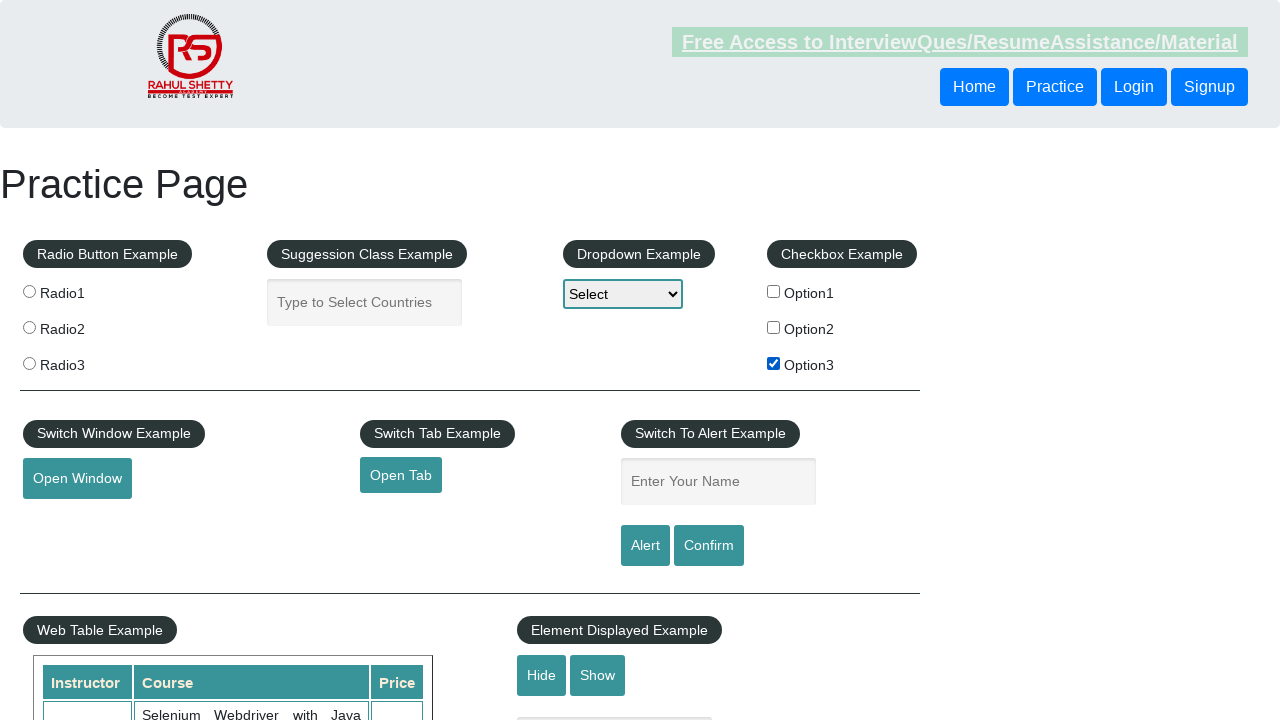